Demonstrates basic browser navigation methods including navigating to different URLs, going back/forward in history, refreshing the page, and managing window state (maximize/minimize).

Starting URL: https://demoqa.com/automation-practice-form

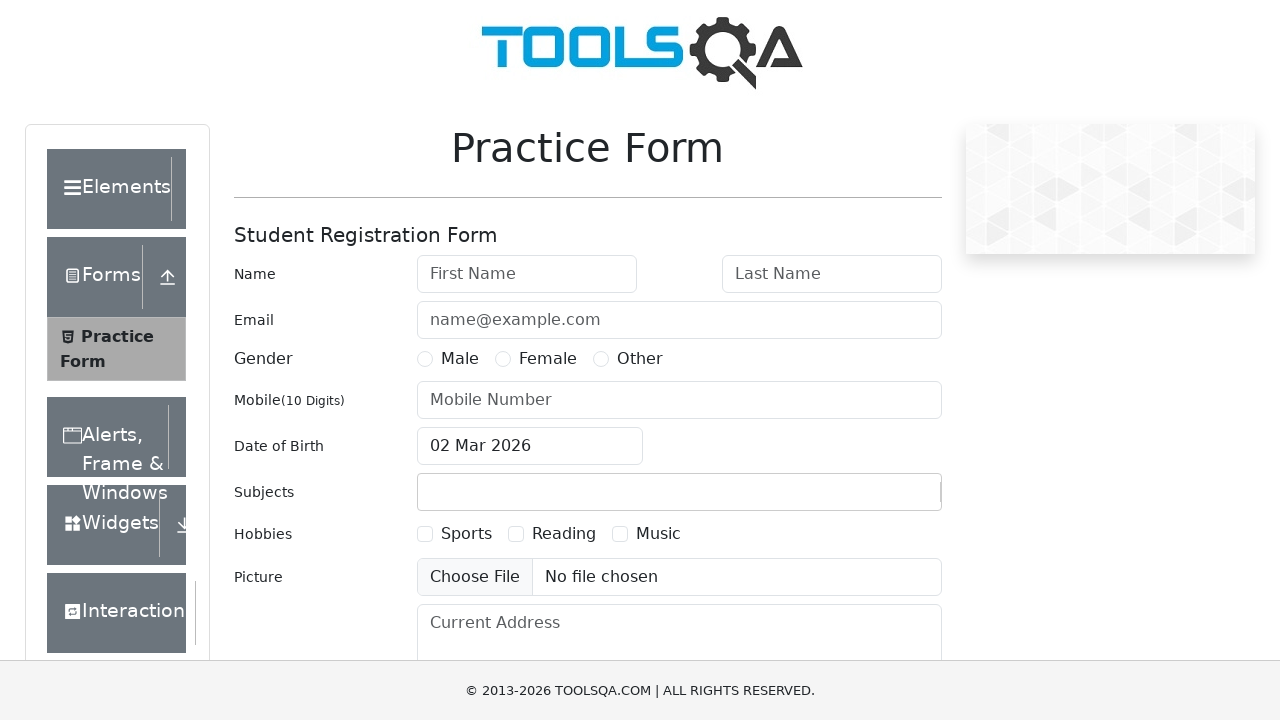

Navigated to https://example.com
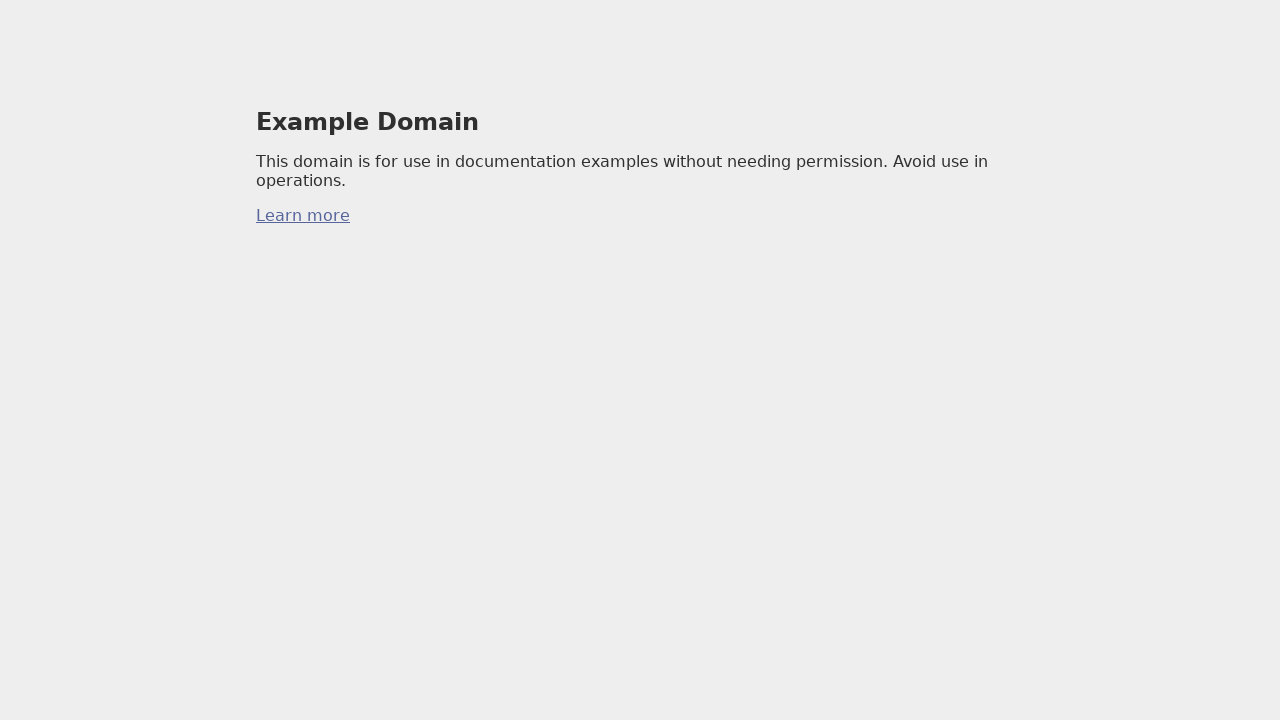

Navigated back to previous page (demoqa.com)
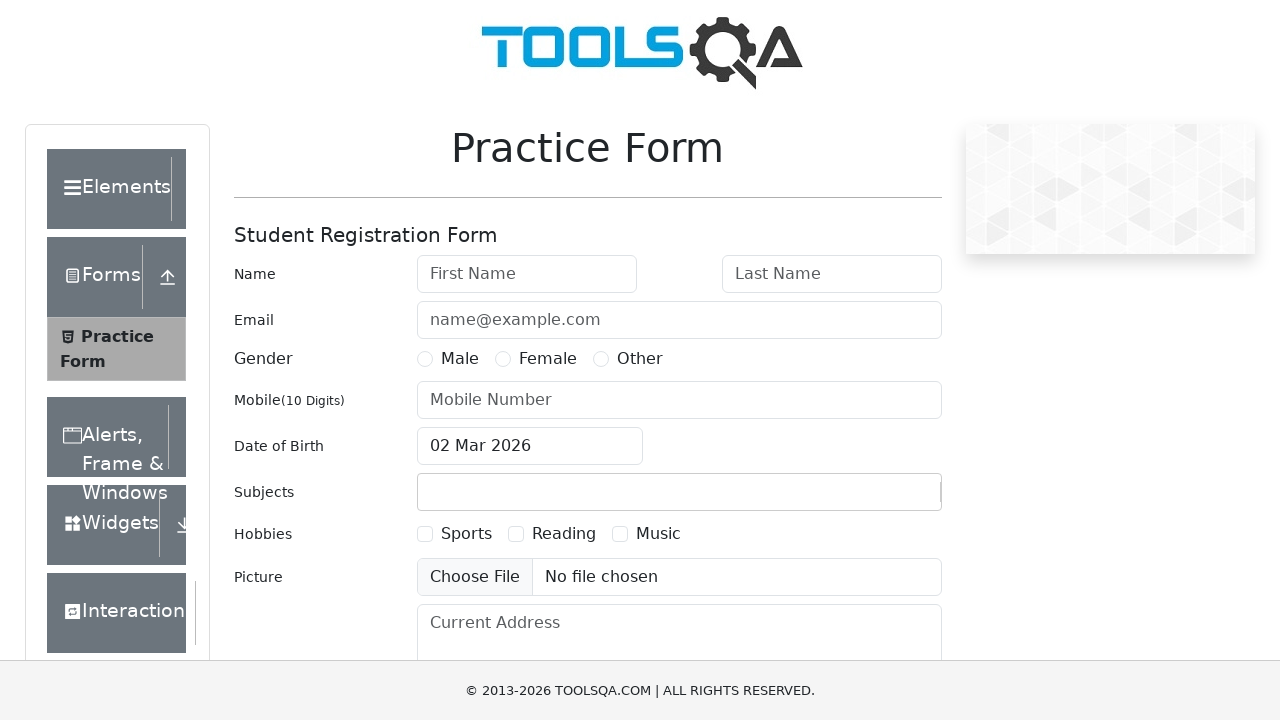

Navigated forward to example.com
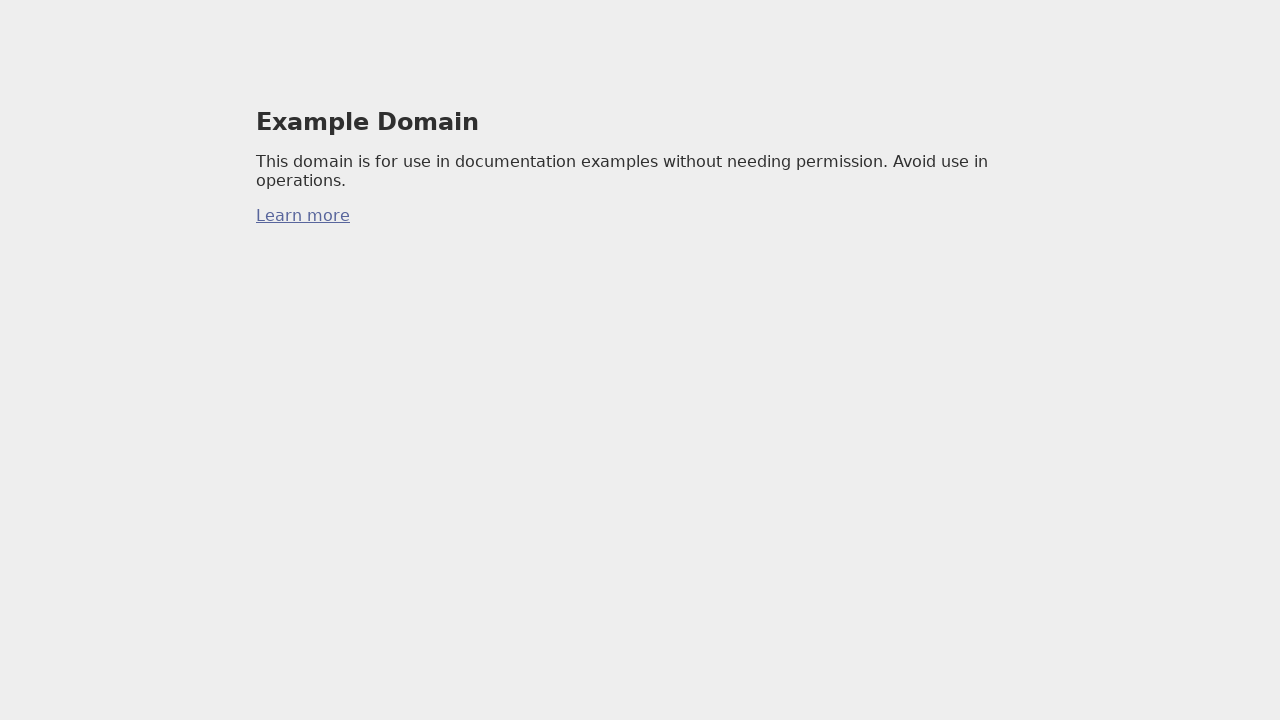

Refreshed the current page
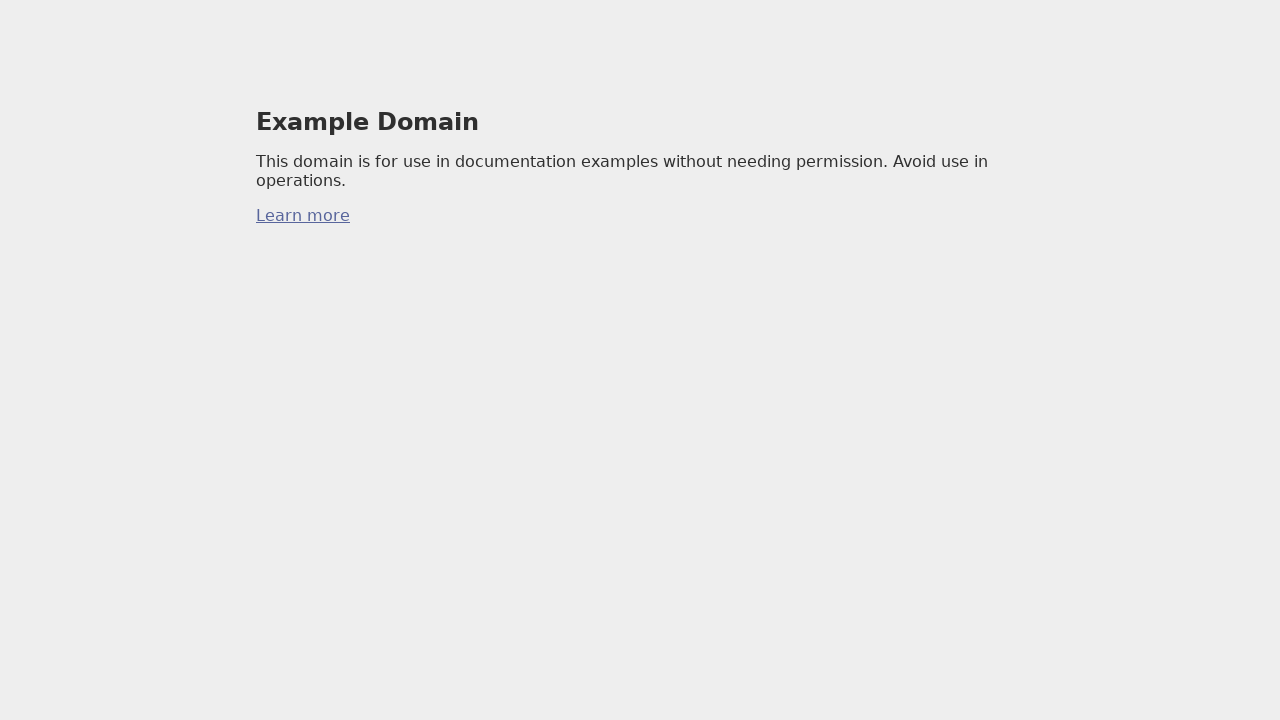

Maximized browser window to 1920x1080 viewport
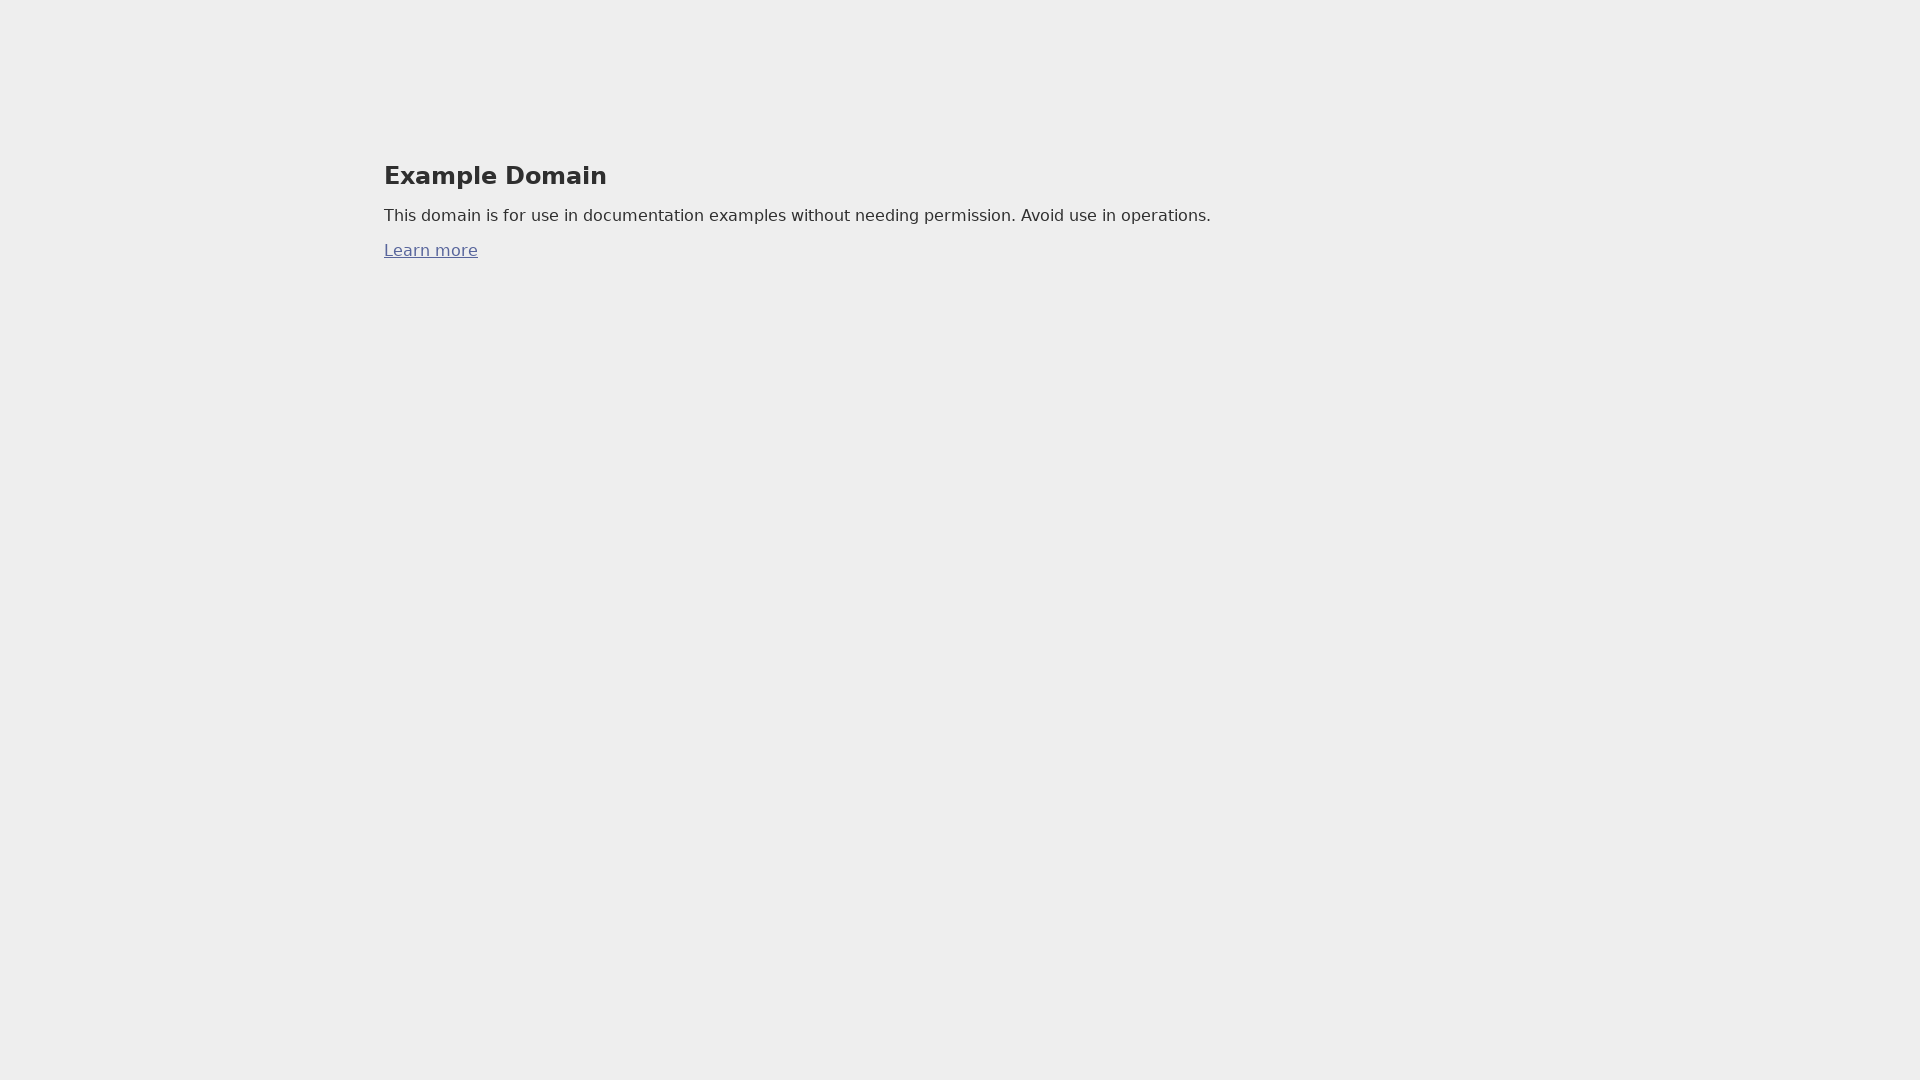

Minimized browser window to 800x600 viewport
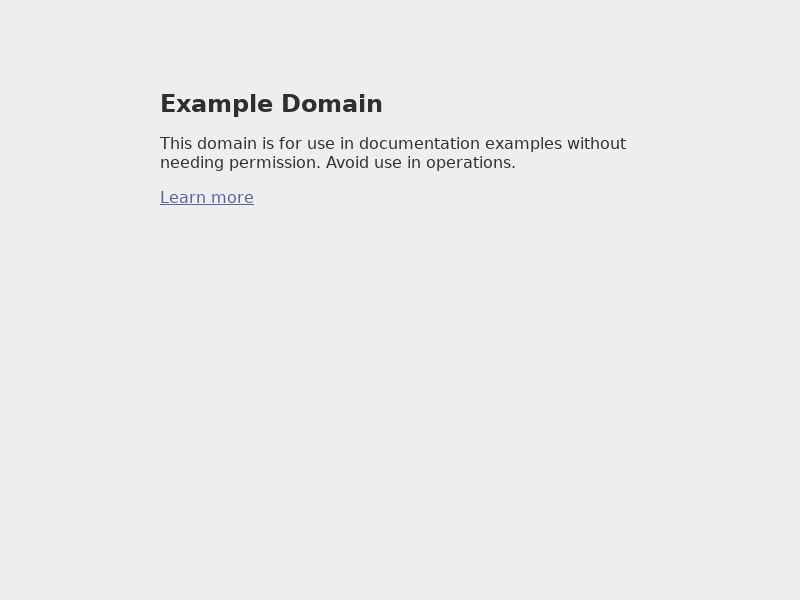

Retrieved page content
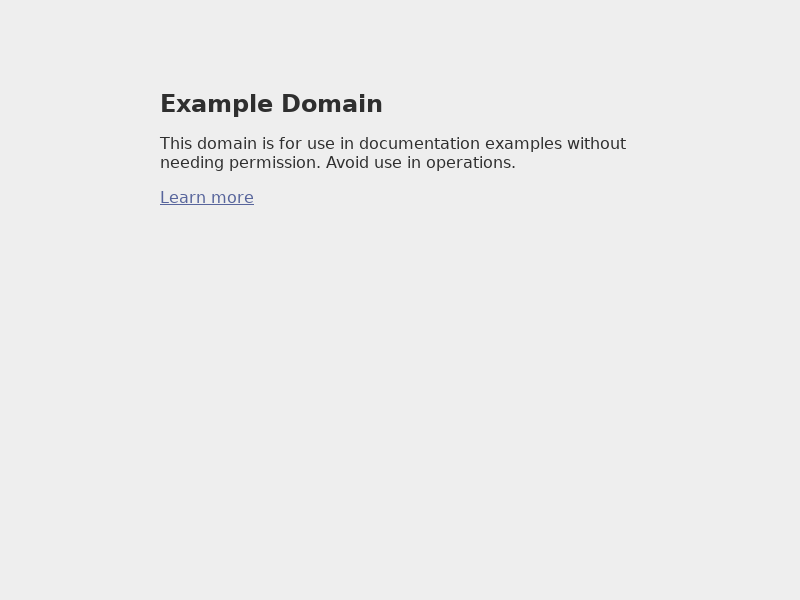

Extracted first 30 characters of page source for verification
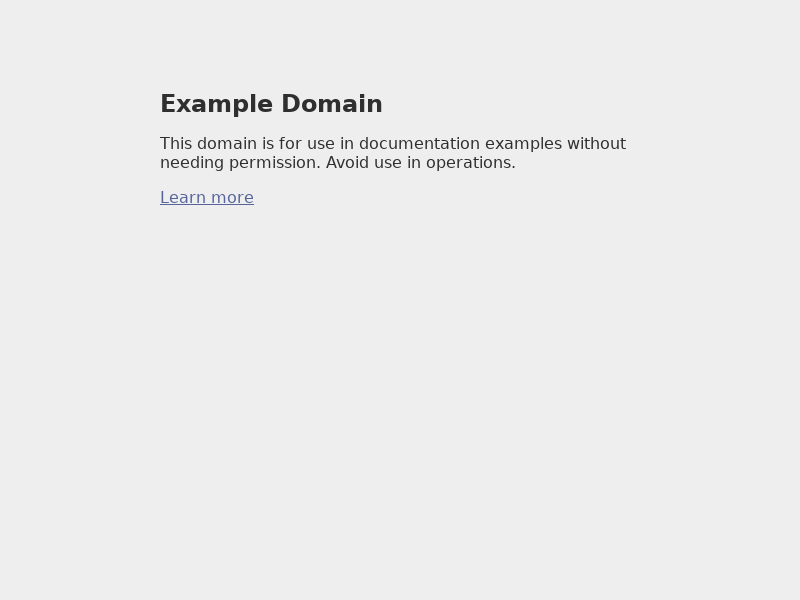

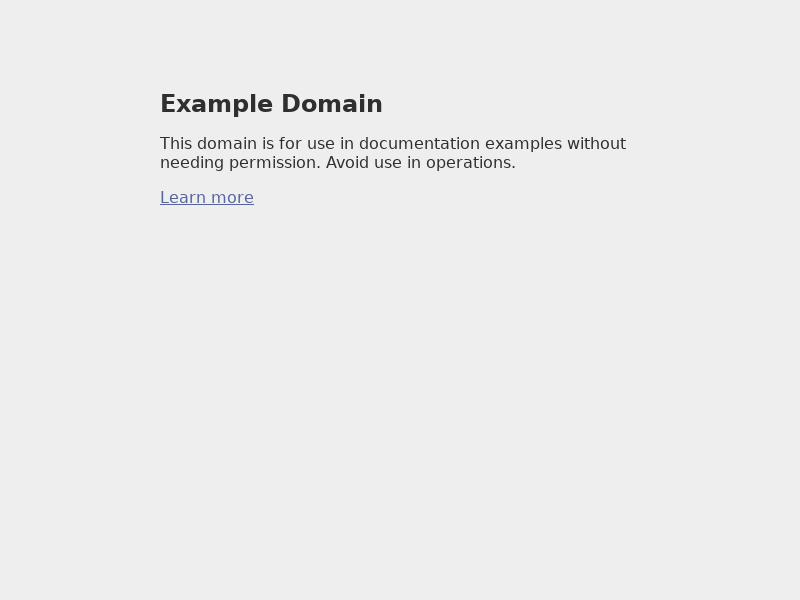